Navigates to the AutomationTalks website and verifies the page loads by checking the title

Starting URL: https://automationtalks.com/

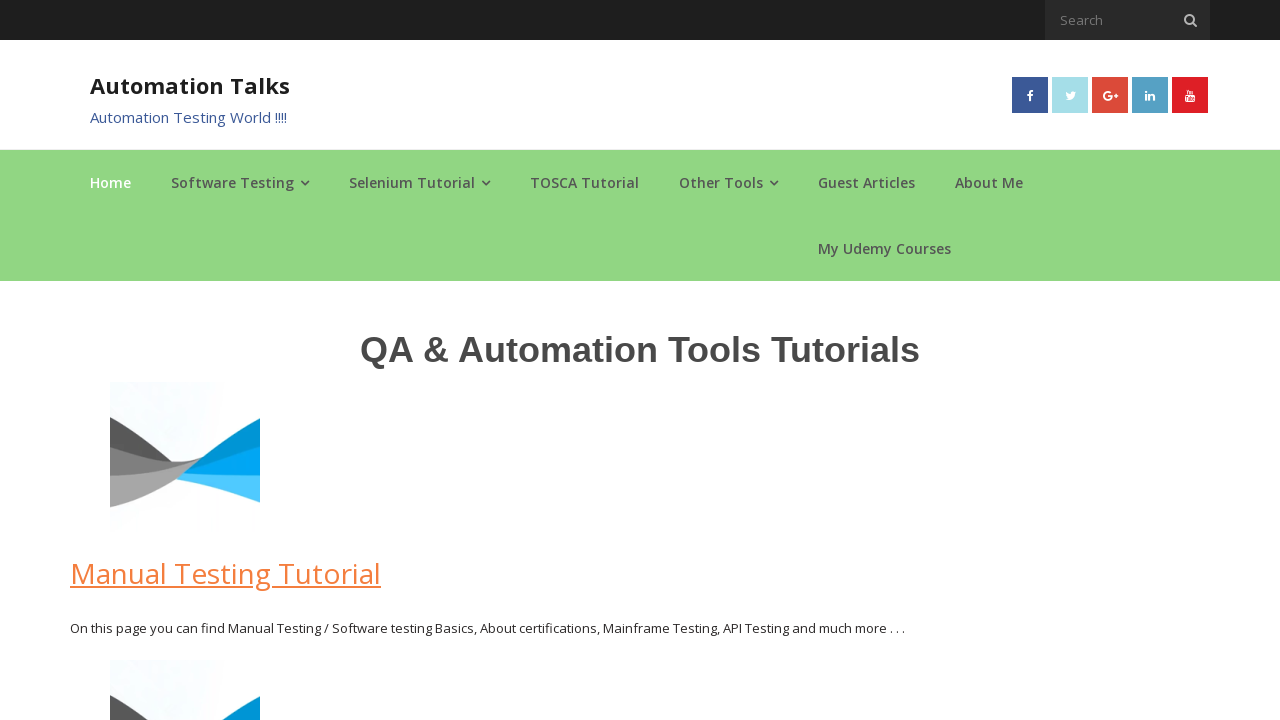

Navigated to https://automationtalks.com/
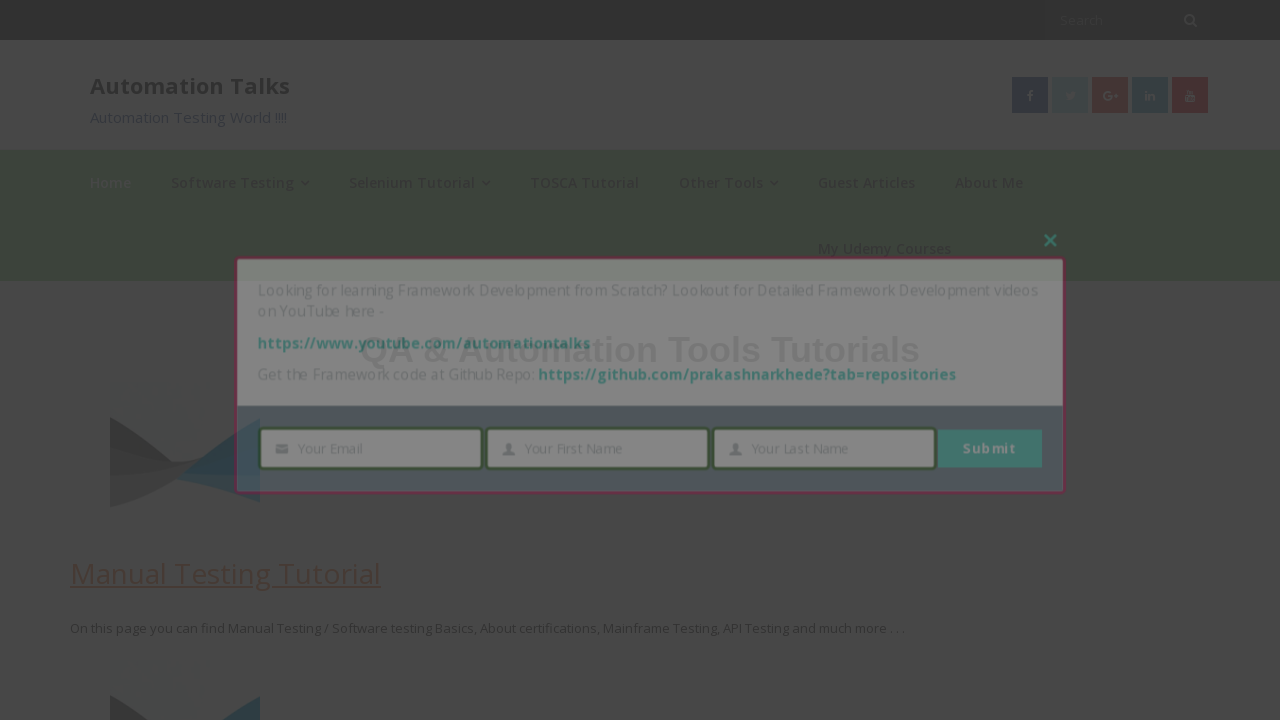

Page fully loaded (domcontentloaded state)
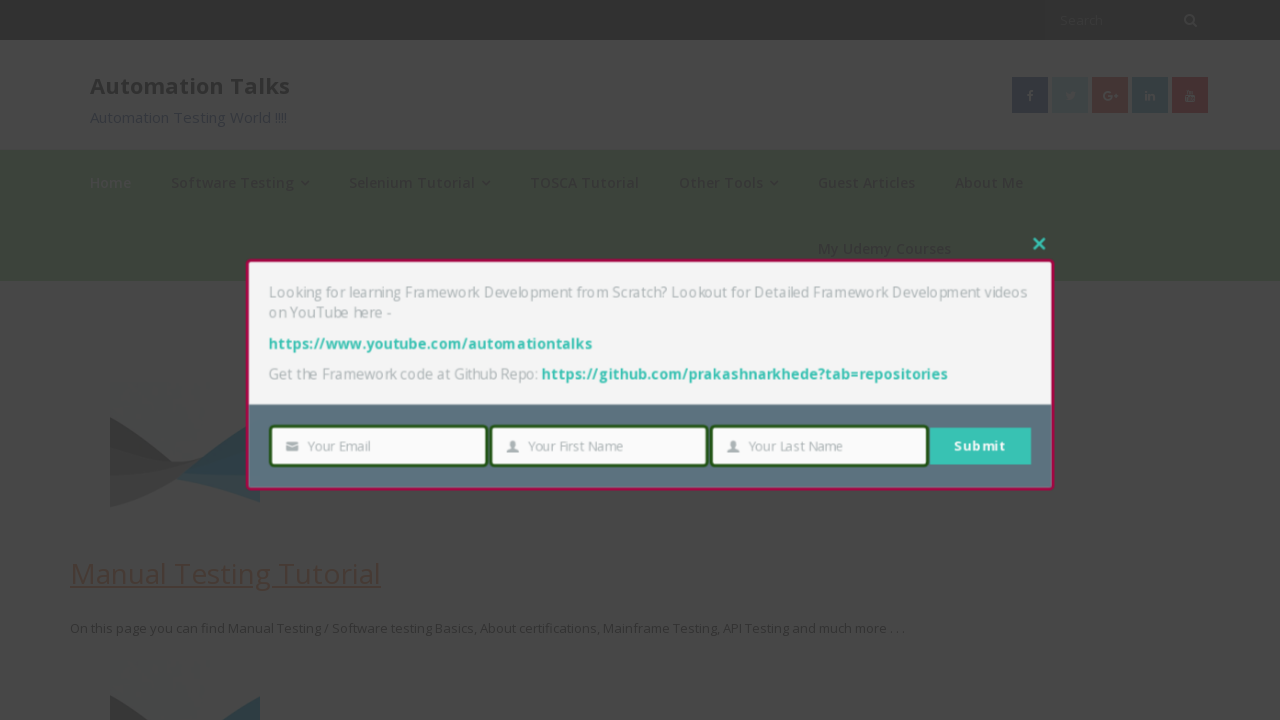

Retrieved page title: AutomationTalks - Learn Automation Testing
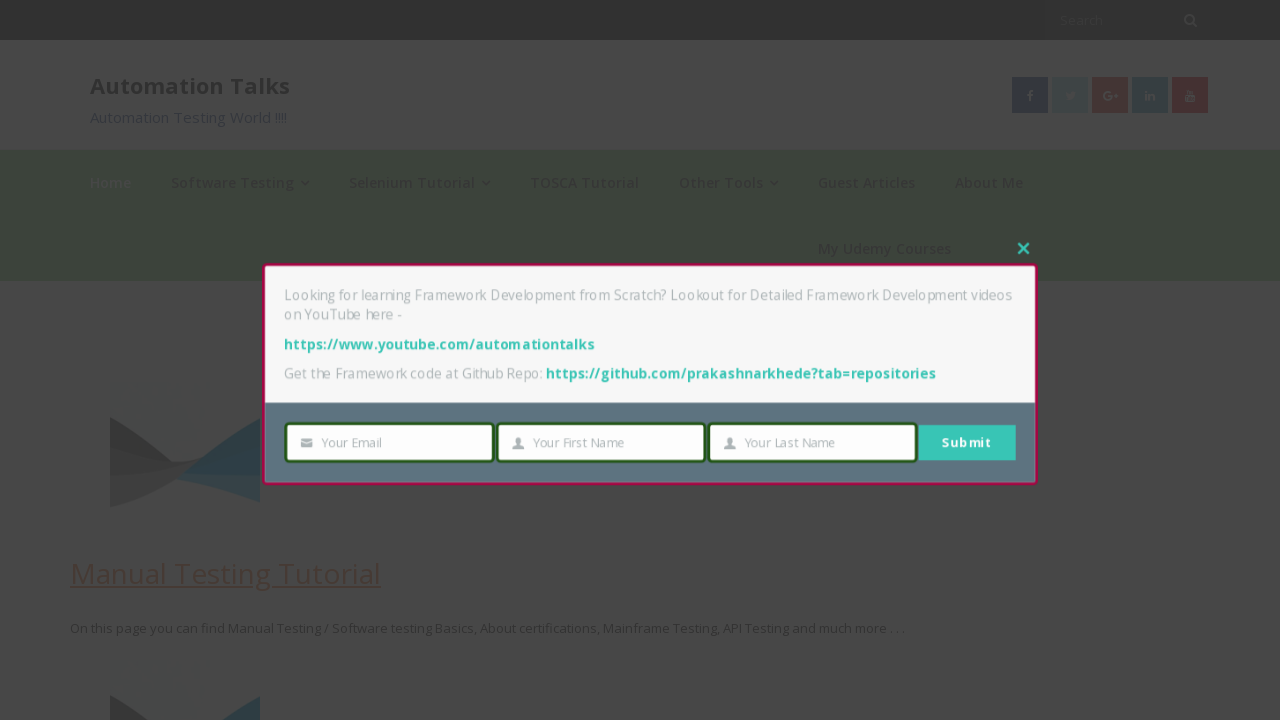

Printed test result: Test 1 title is AutomationTalks - Learn Automation Testing
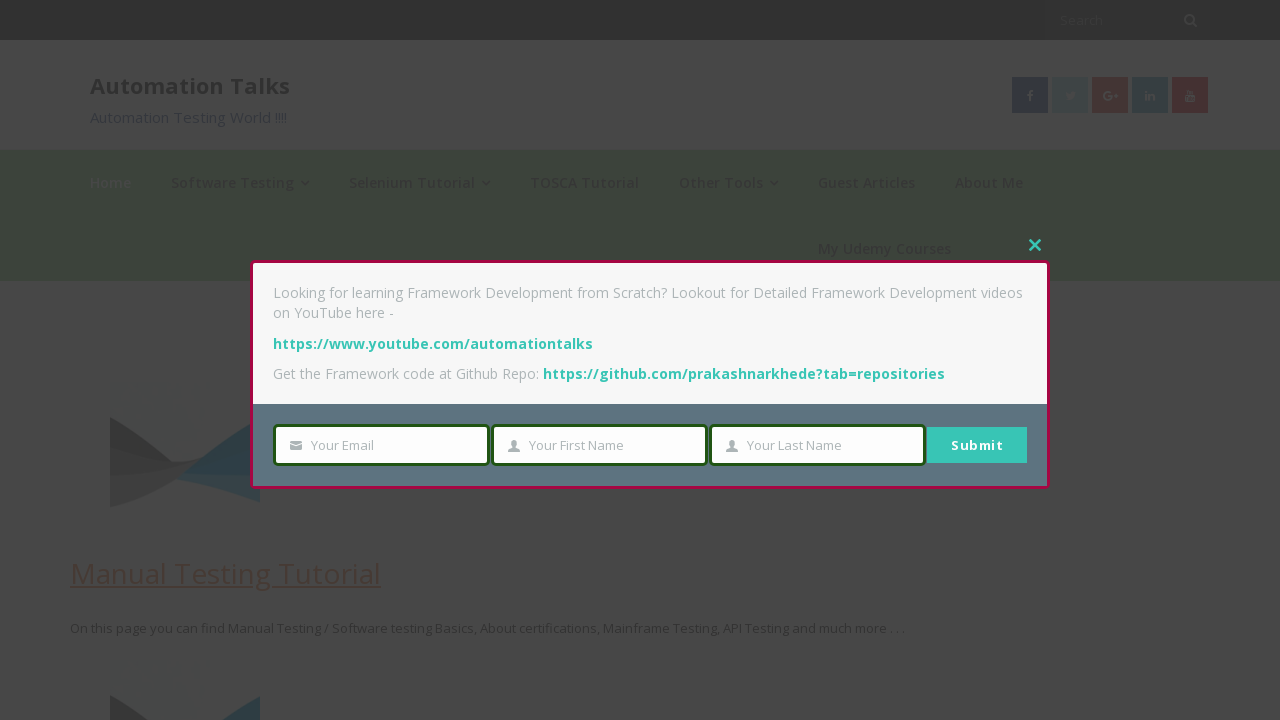

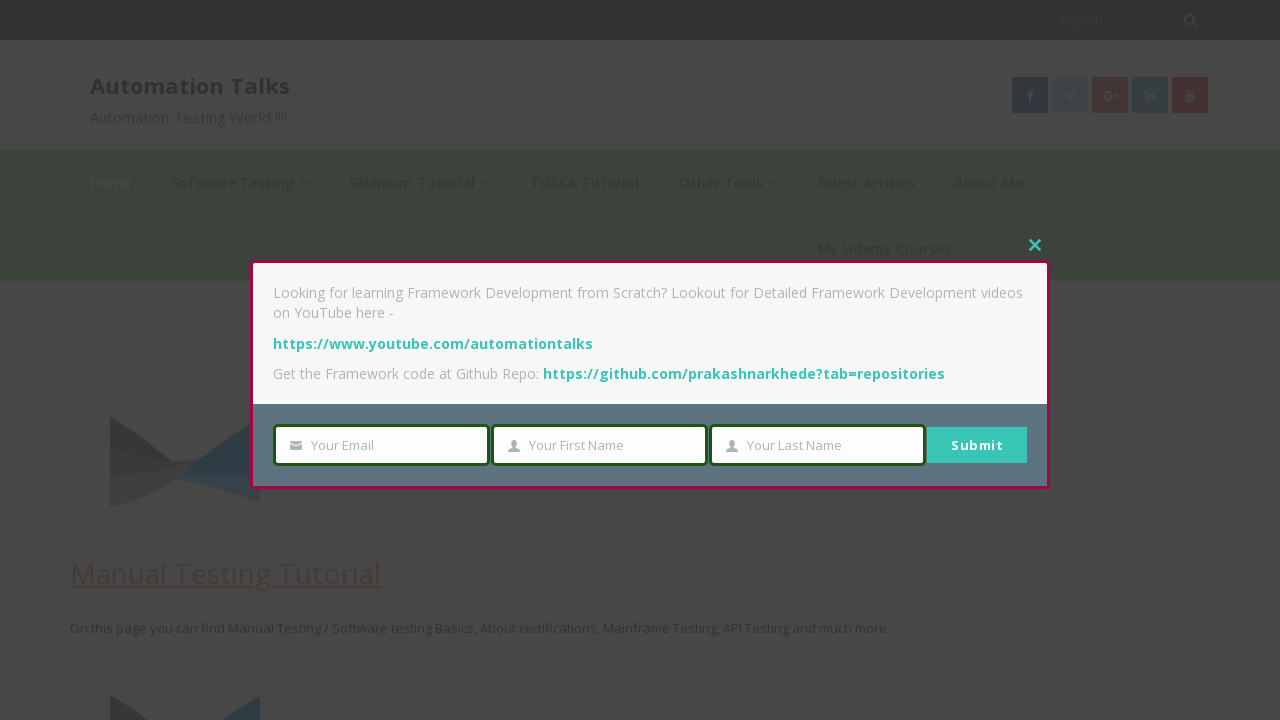